Tests registration form with mismatched password confirmation to verify password confirmation error

Starting URL: https://alada.vn/tai-khoan/dang-ky.html

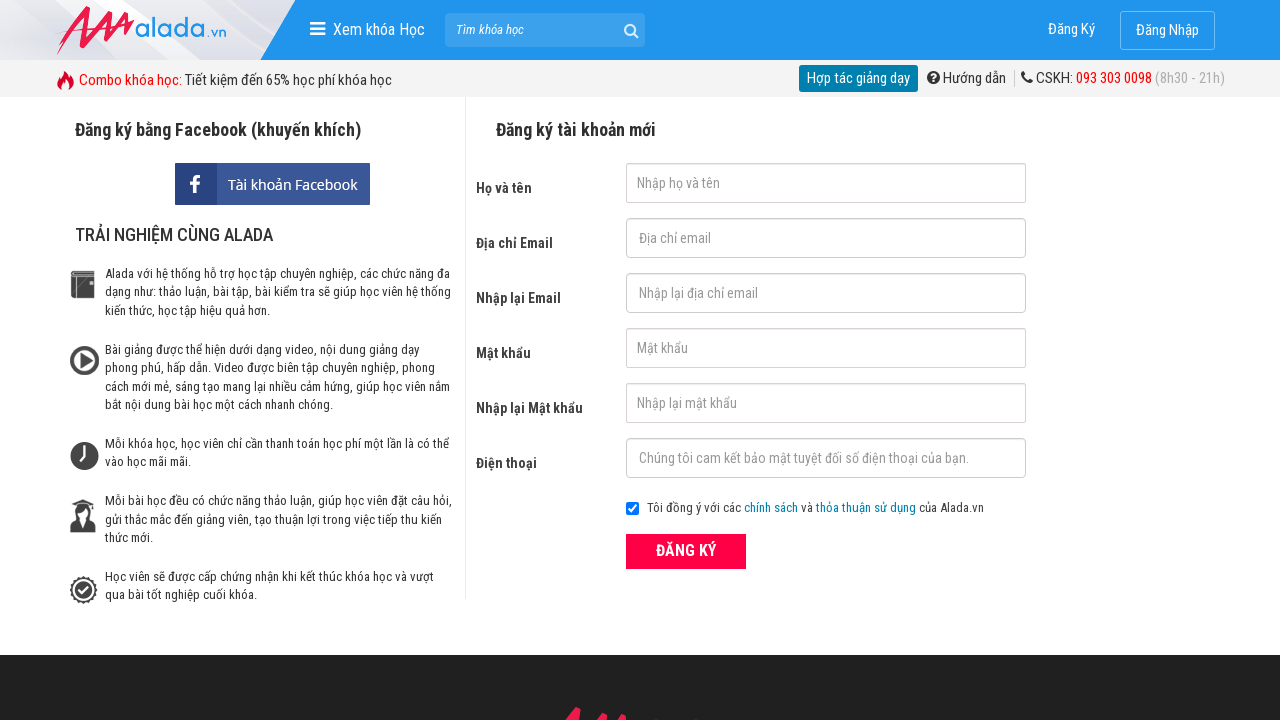

Filled first name field with 'Mingyu' on #txtFirstname
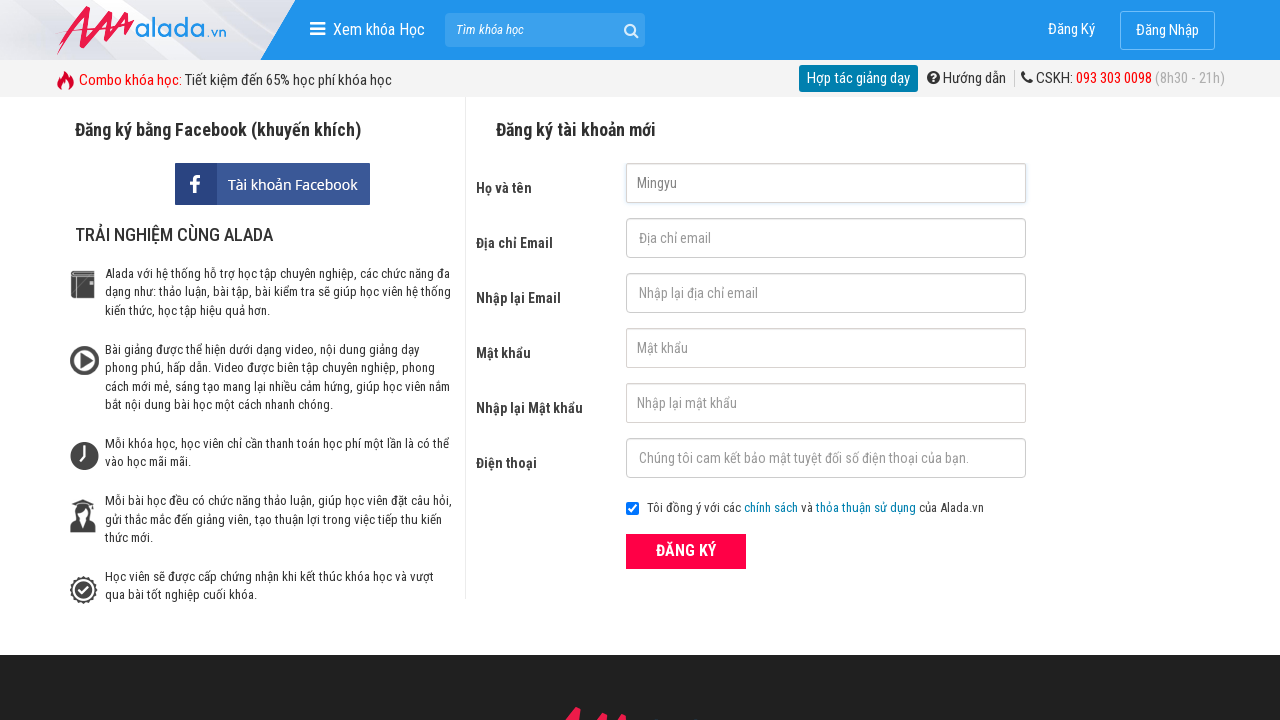

Filled email field with 'mingyu@gmail.com' on #txtEmail
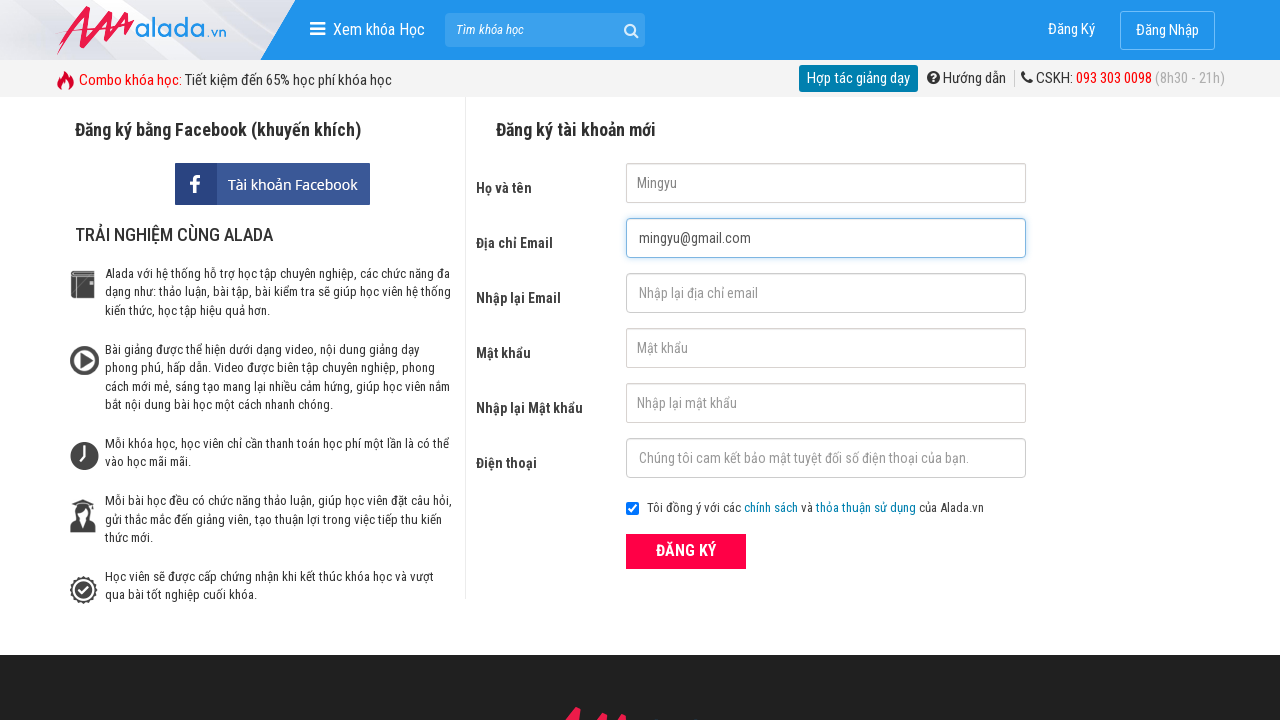

Filled confirm email field with 'mingyu@gmail.com' on #txtCEmail
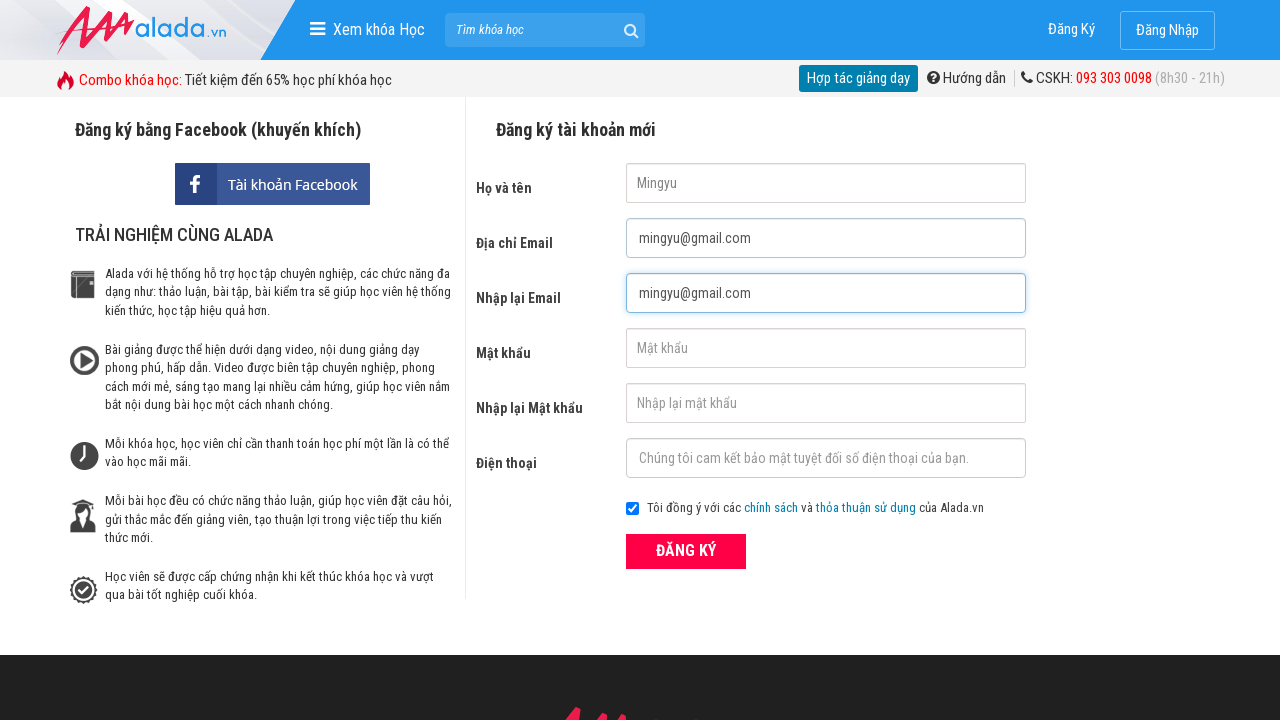

Filled password field with '123456' on #txtPassword
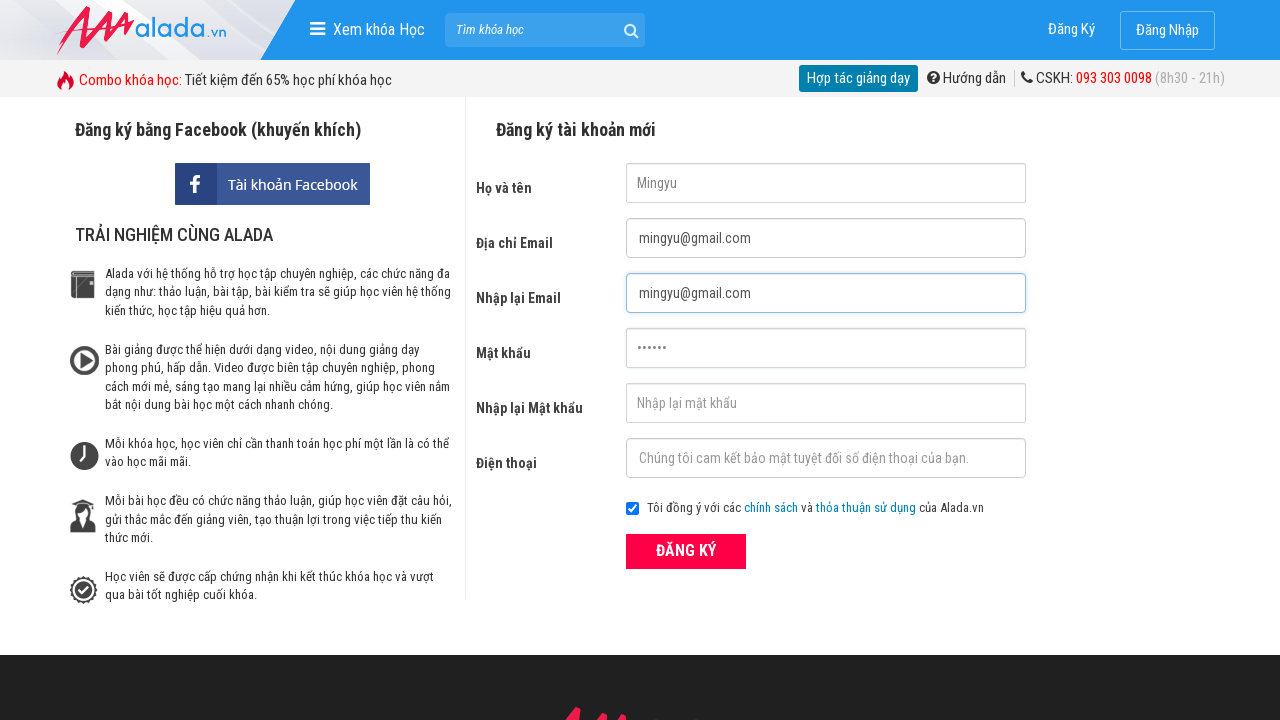

Filled confirm password field with '654321' (mismatched password) on #txtCPassword
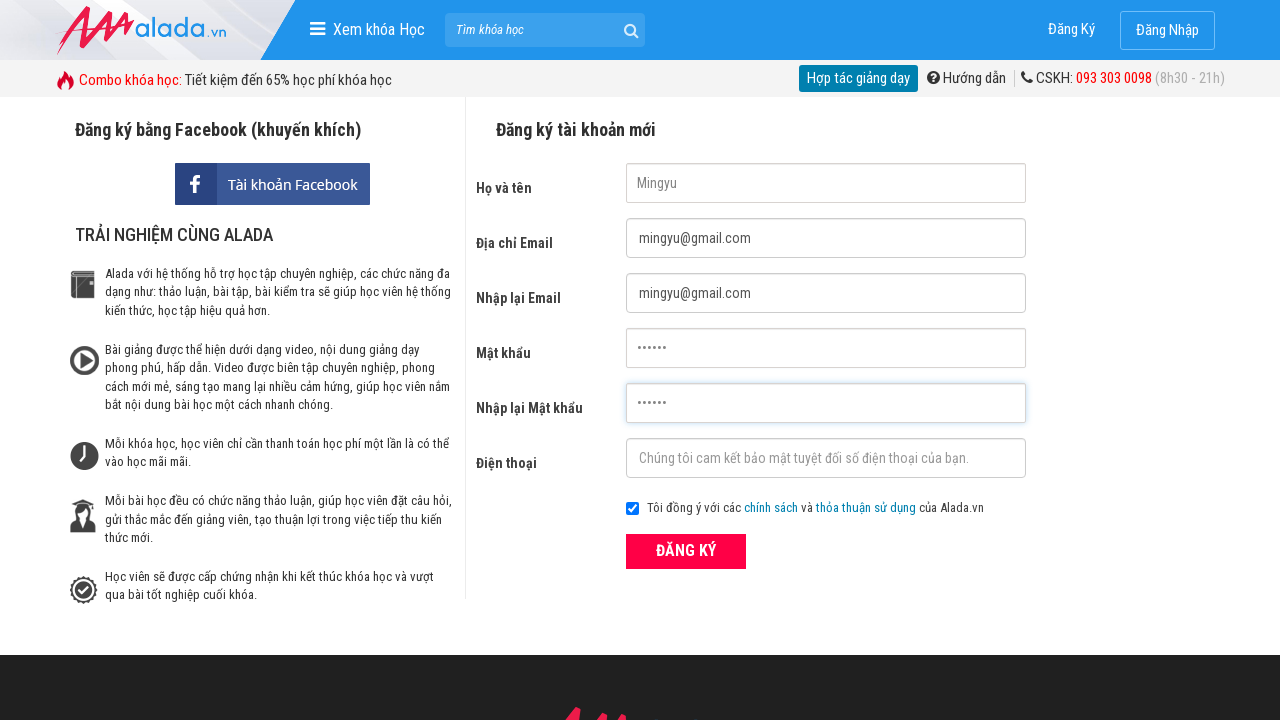

Clicked submit button to submit registration form at (686, 551) on button[type='submit']
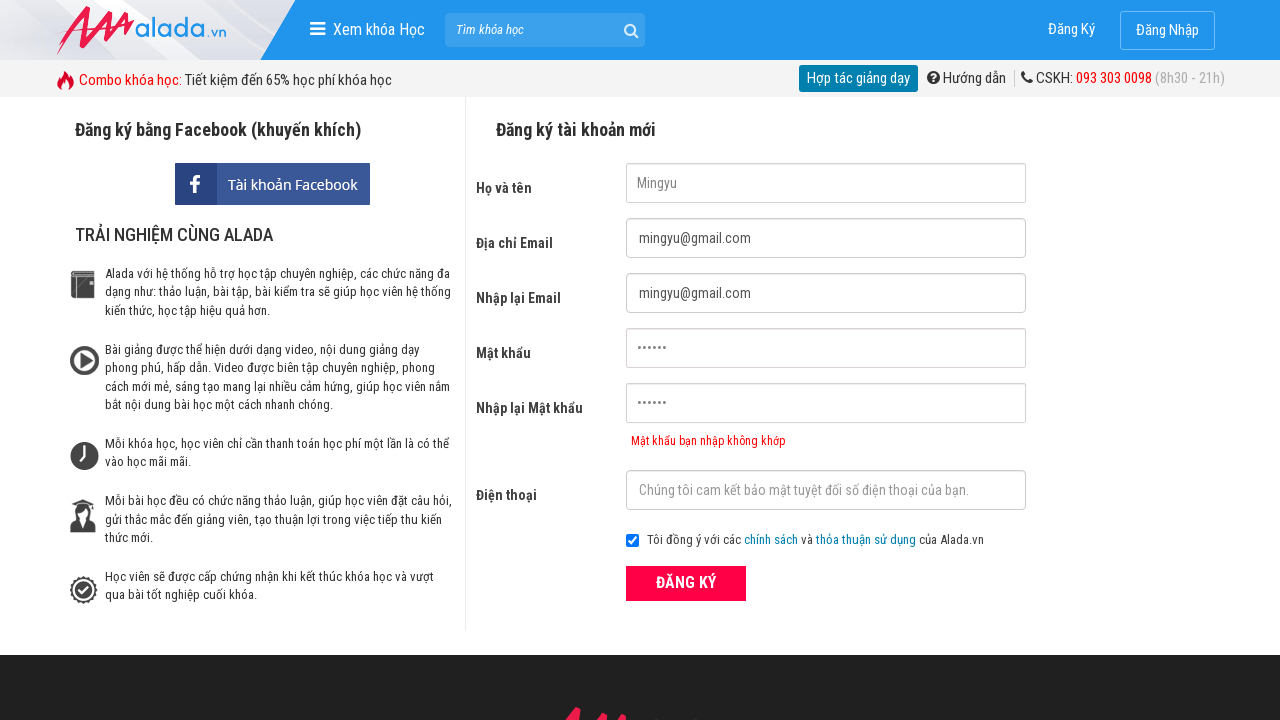

Password confirmation error message appeared
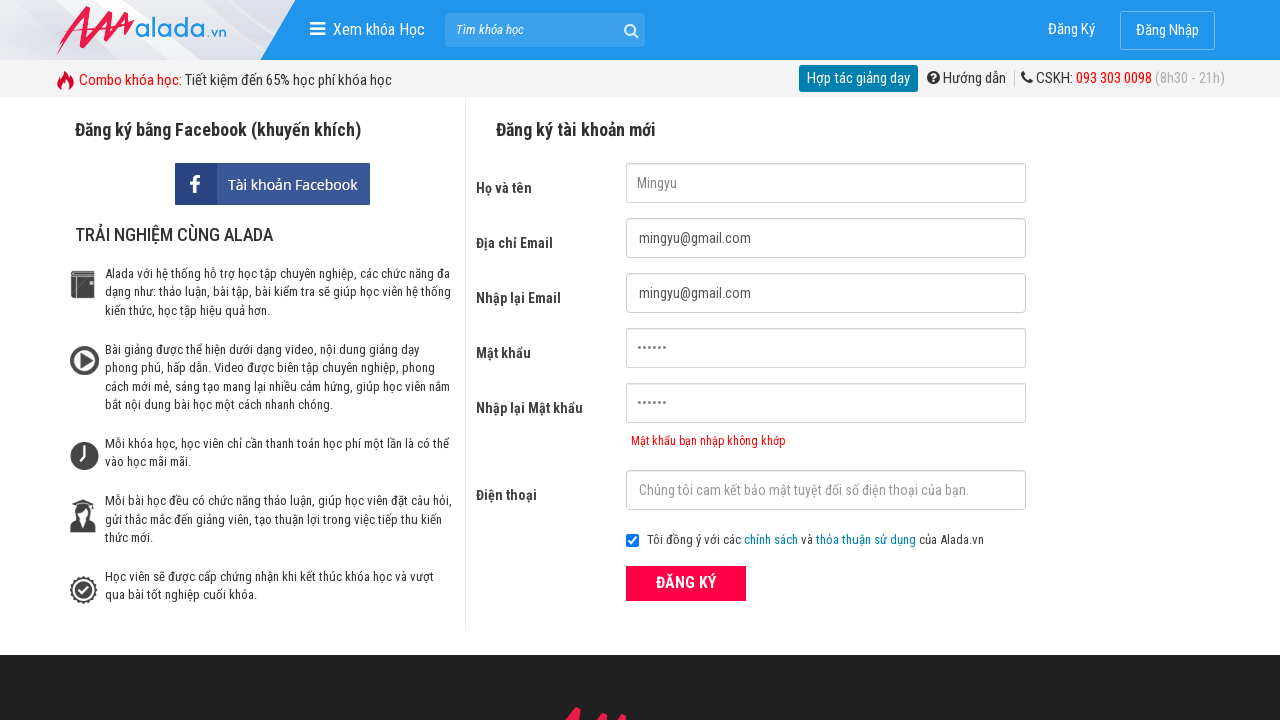

Verified password confirmation error message displays correct text: 'Mật khẩu bạn nhập không khớp'
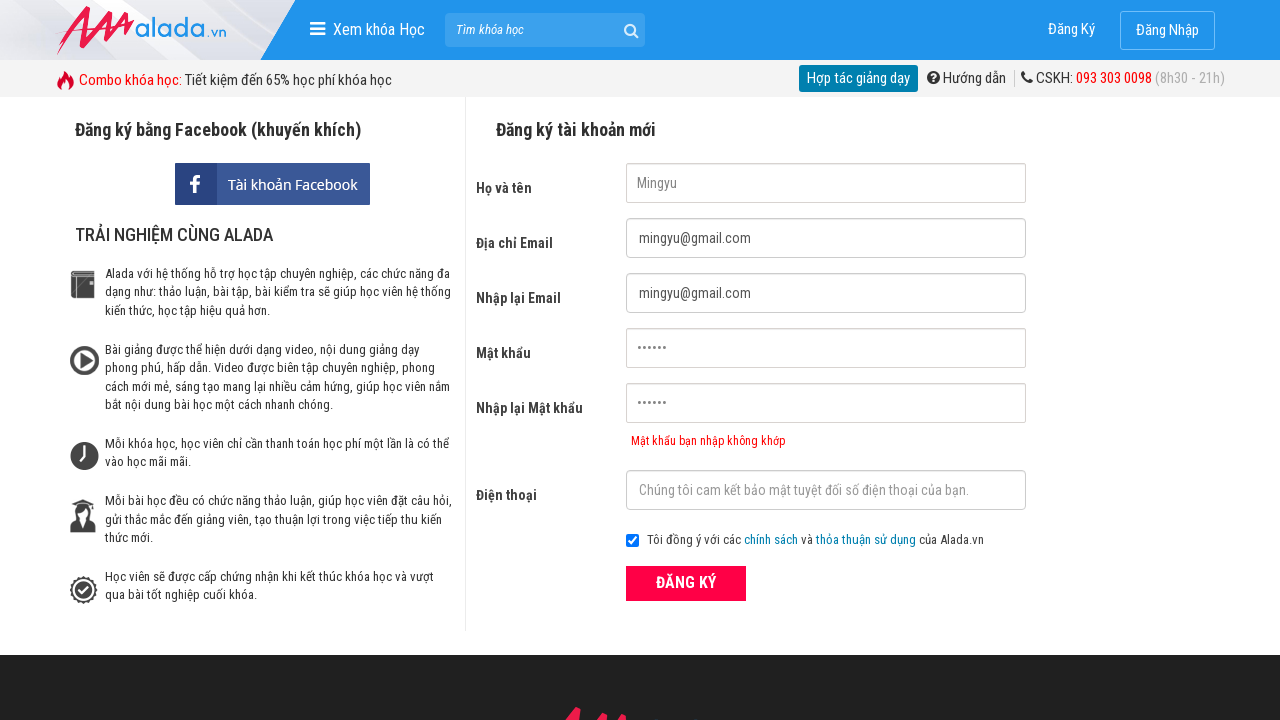

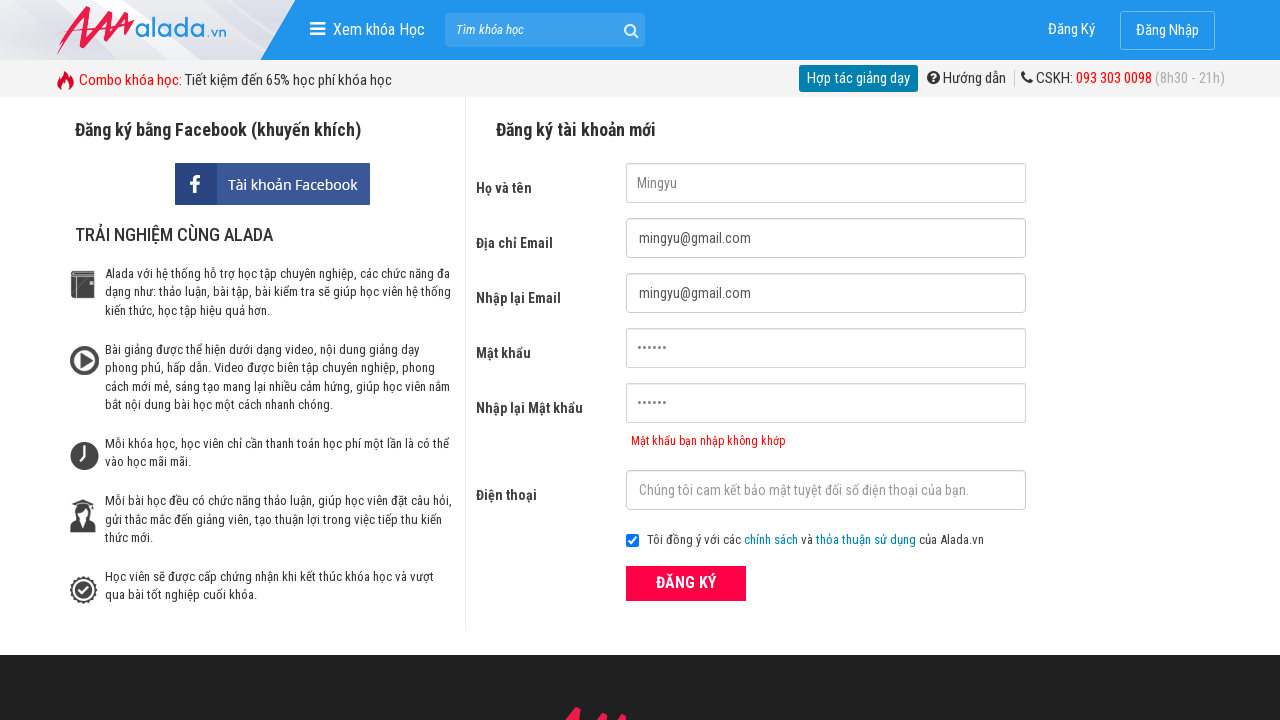